Tests a web form by typing text into a text input field character by character and cycling through dropdown select options

Starting URL: https://www.selenium.dev/selenium/web/web-form.html

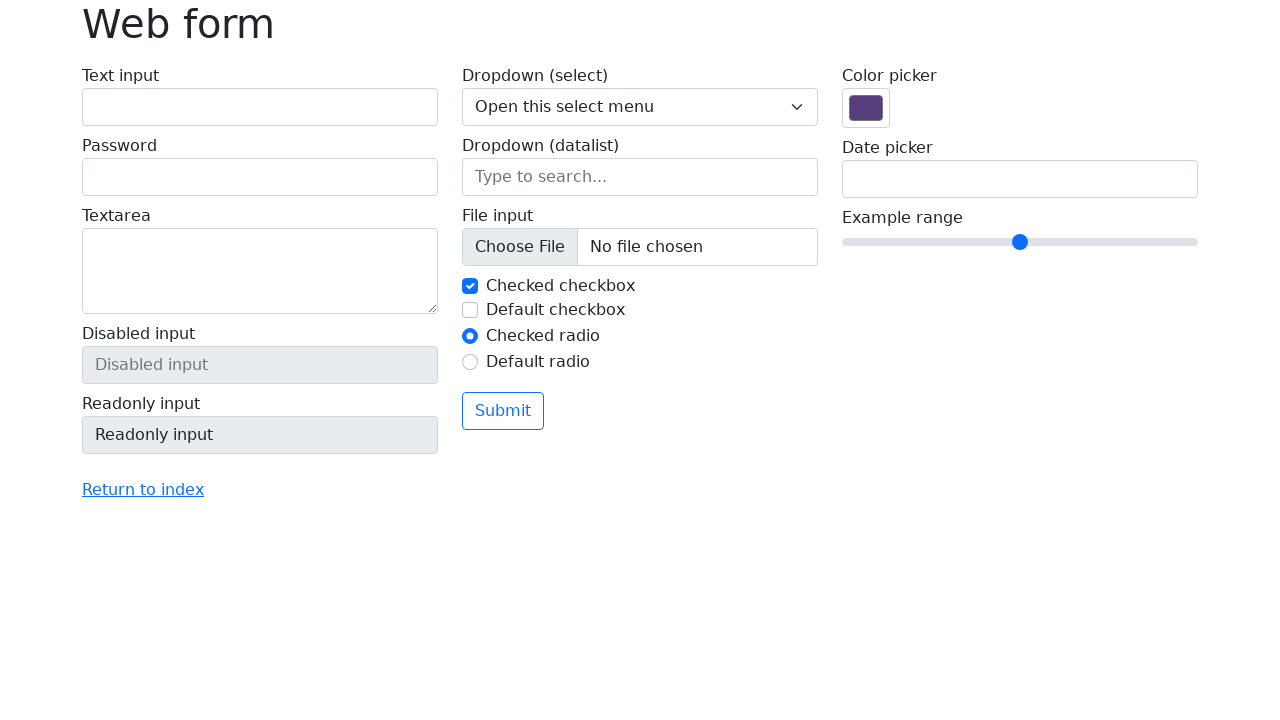

Navigated to web form page
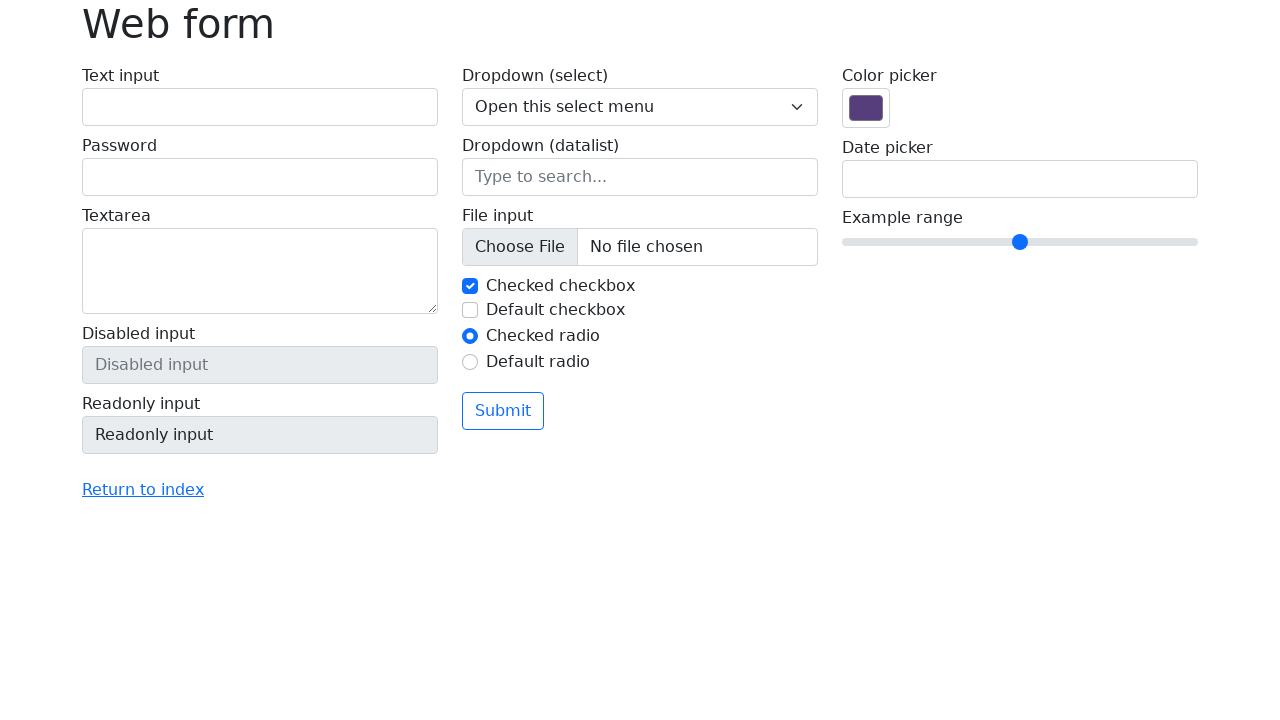

Filled text input field with 'Ez a szöveg!' on input[name='my-text']
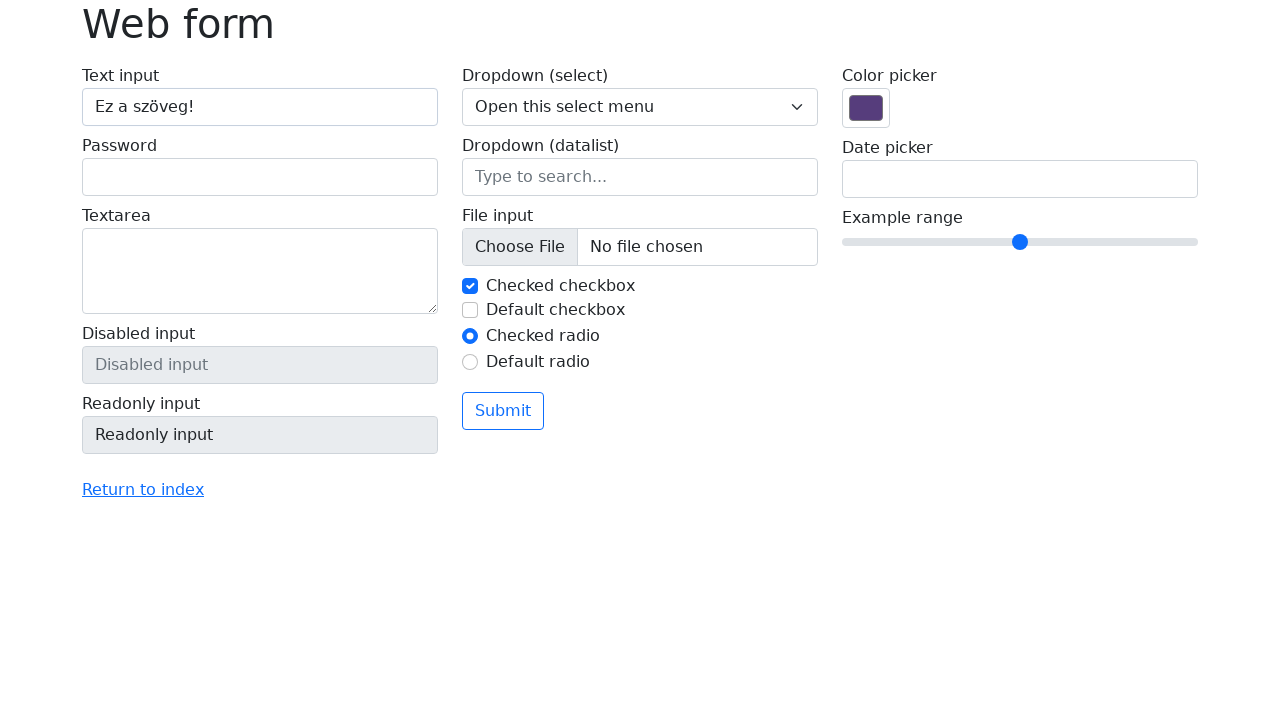

Selected first option in dropdown on select[name='my-select']
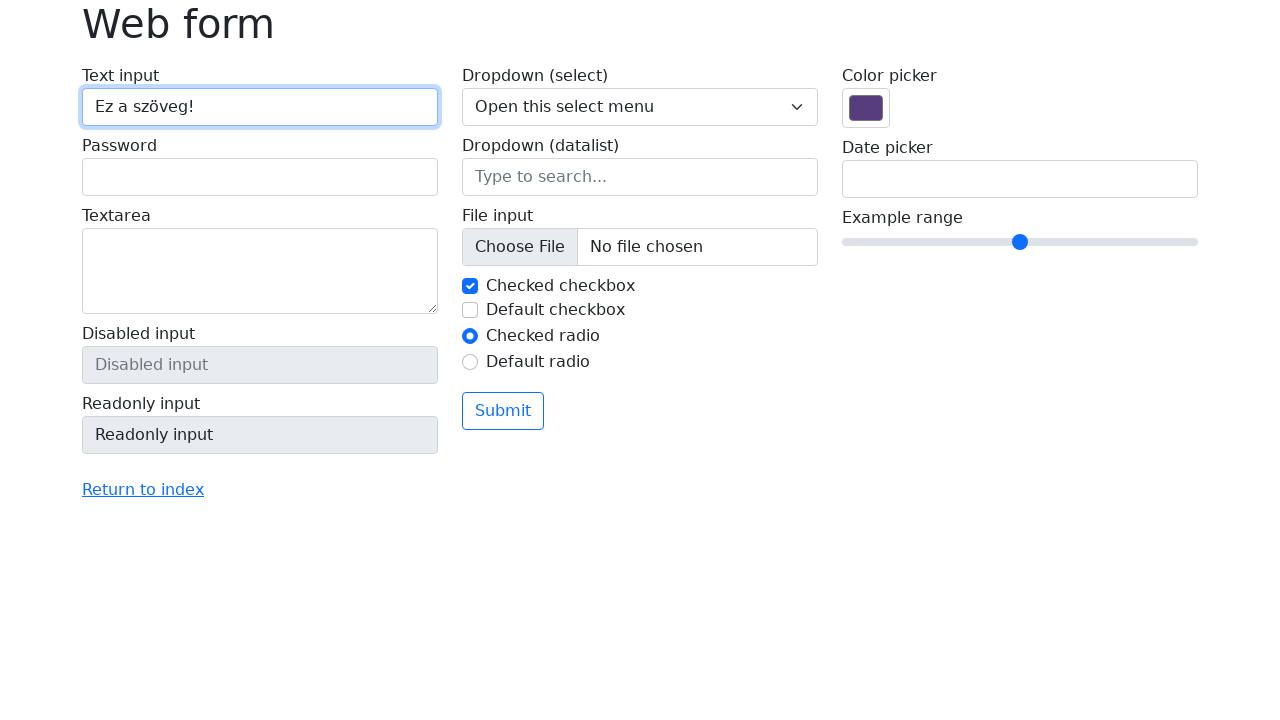

Waited 500ms
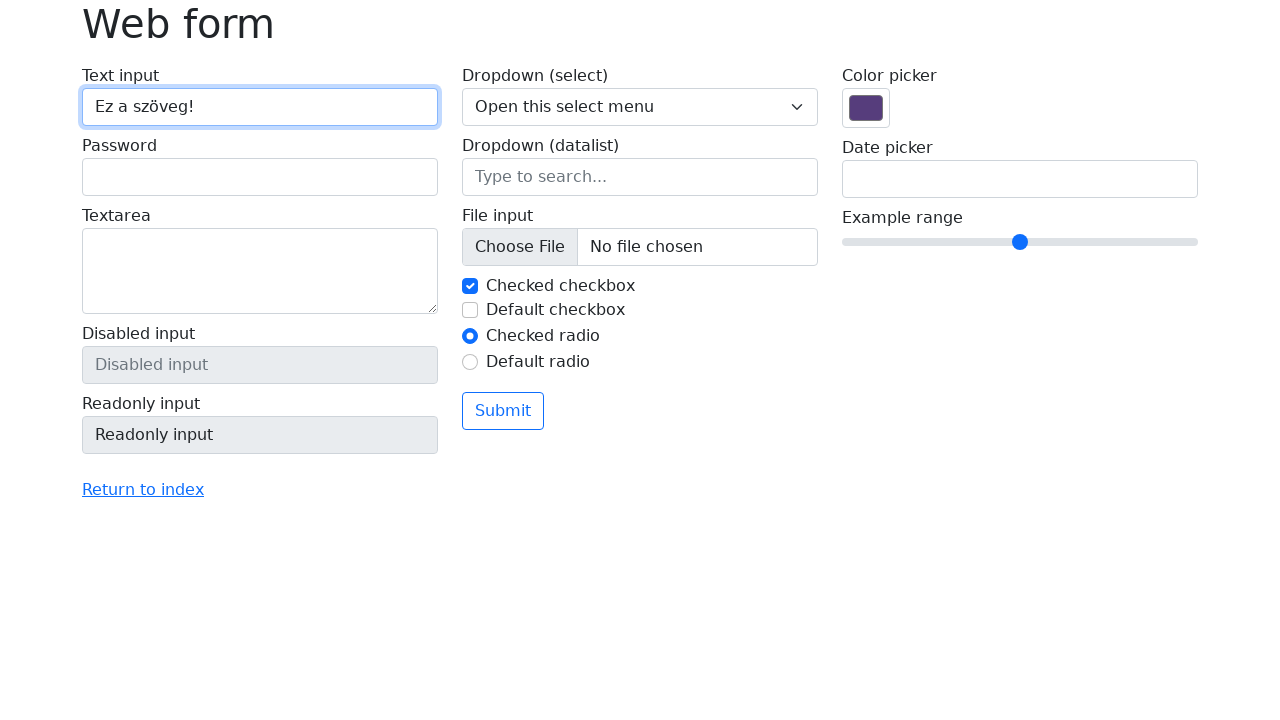

Selected second option in dropdown on select[name='my-select']
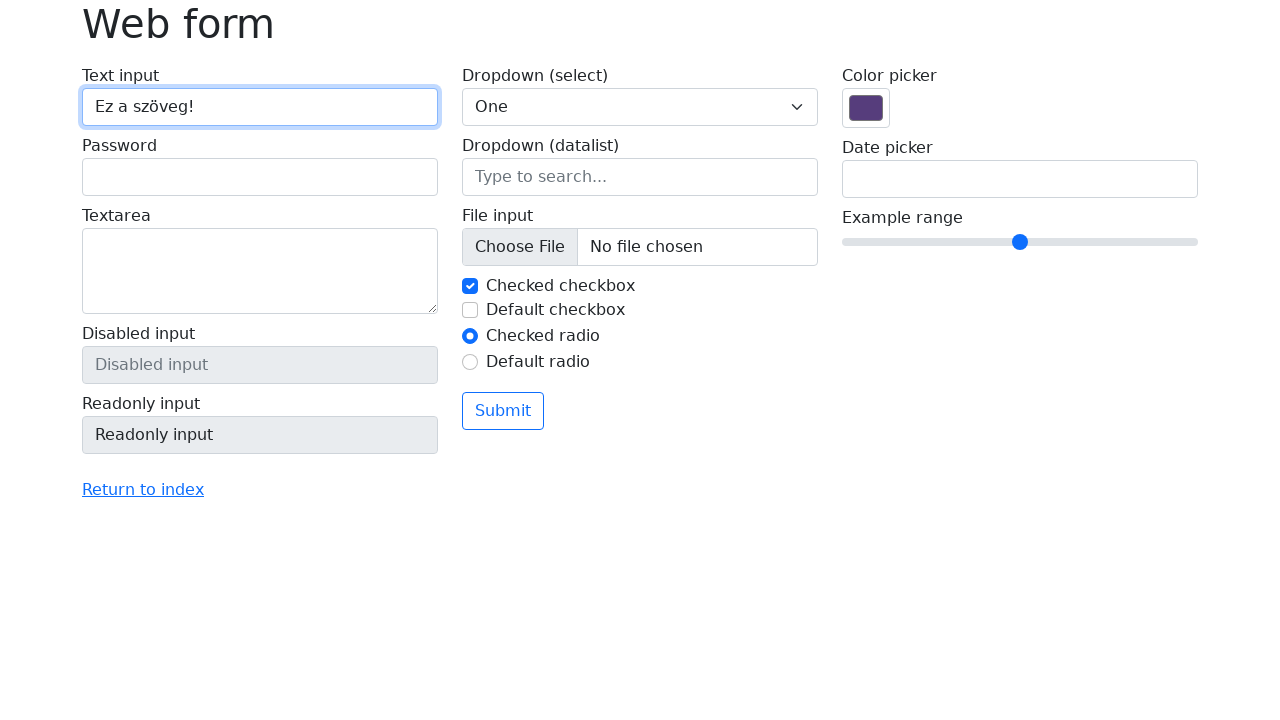

Waited 500ms
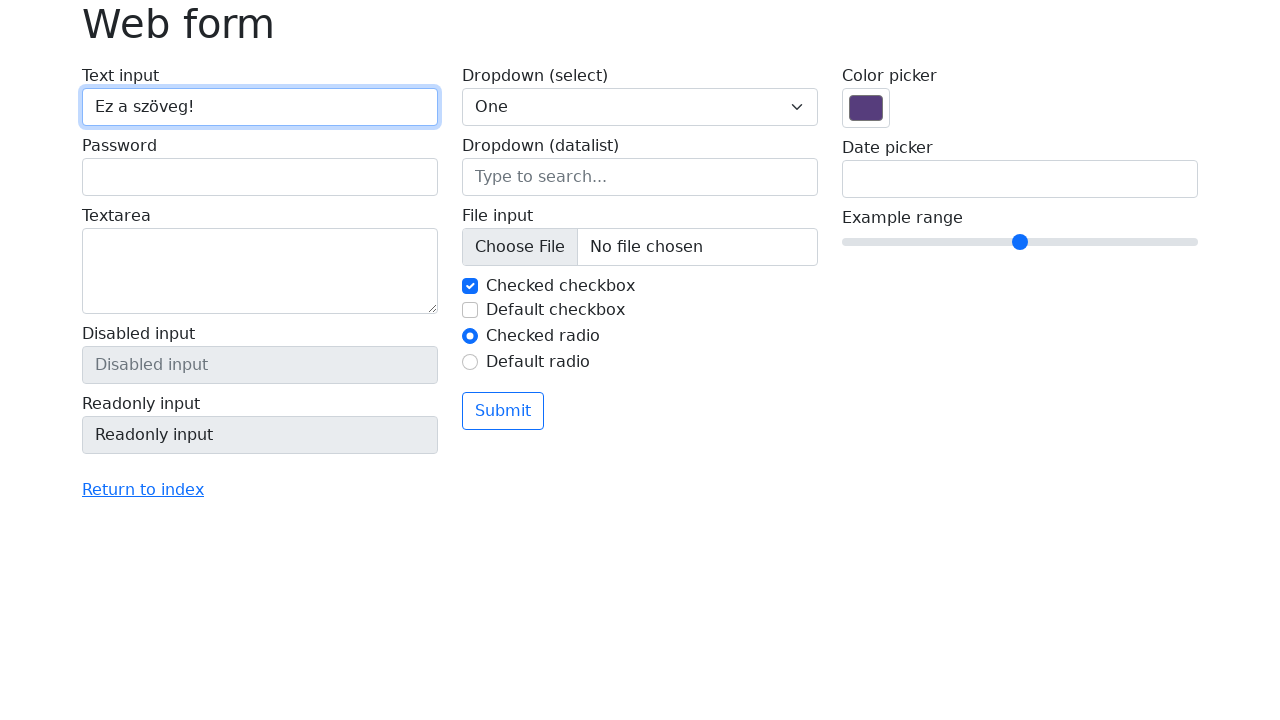

Selected third option in dropdown on select[name='my-select']
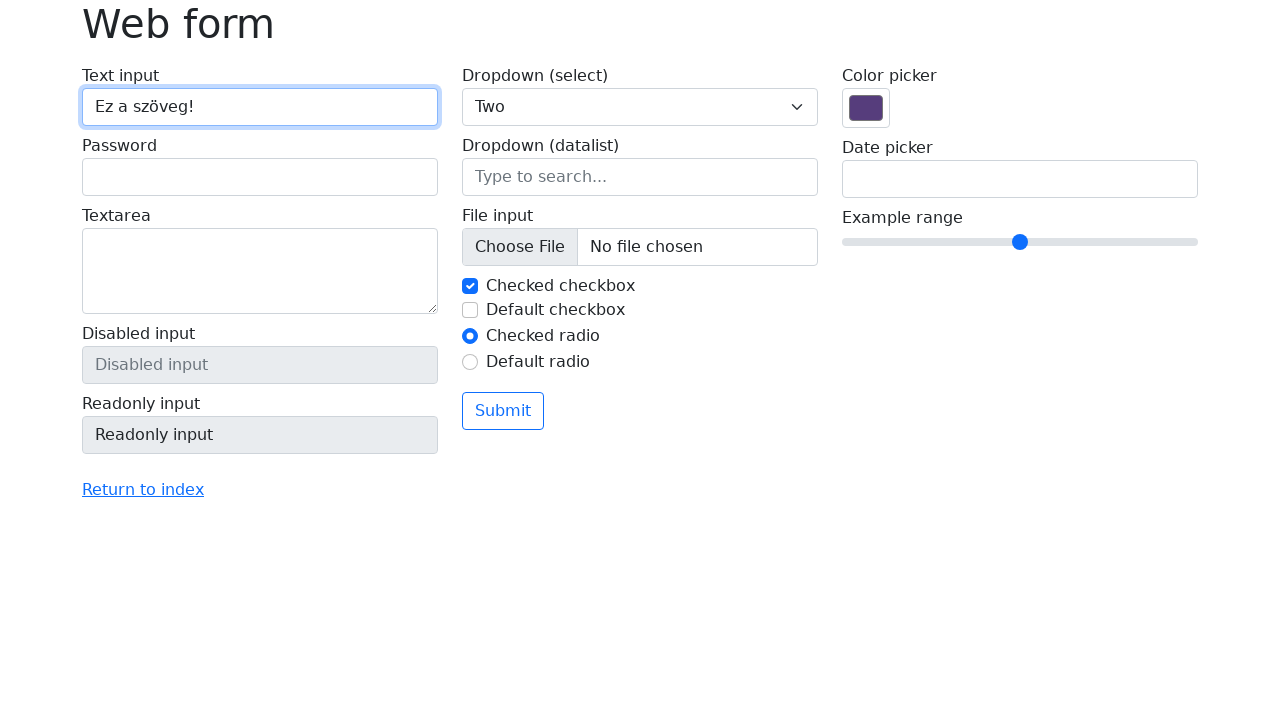

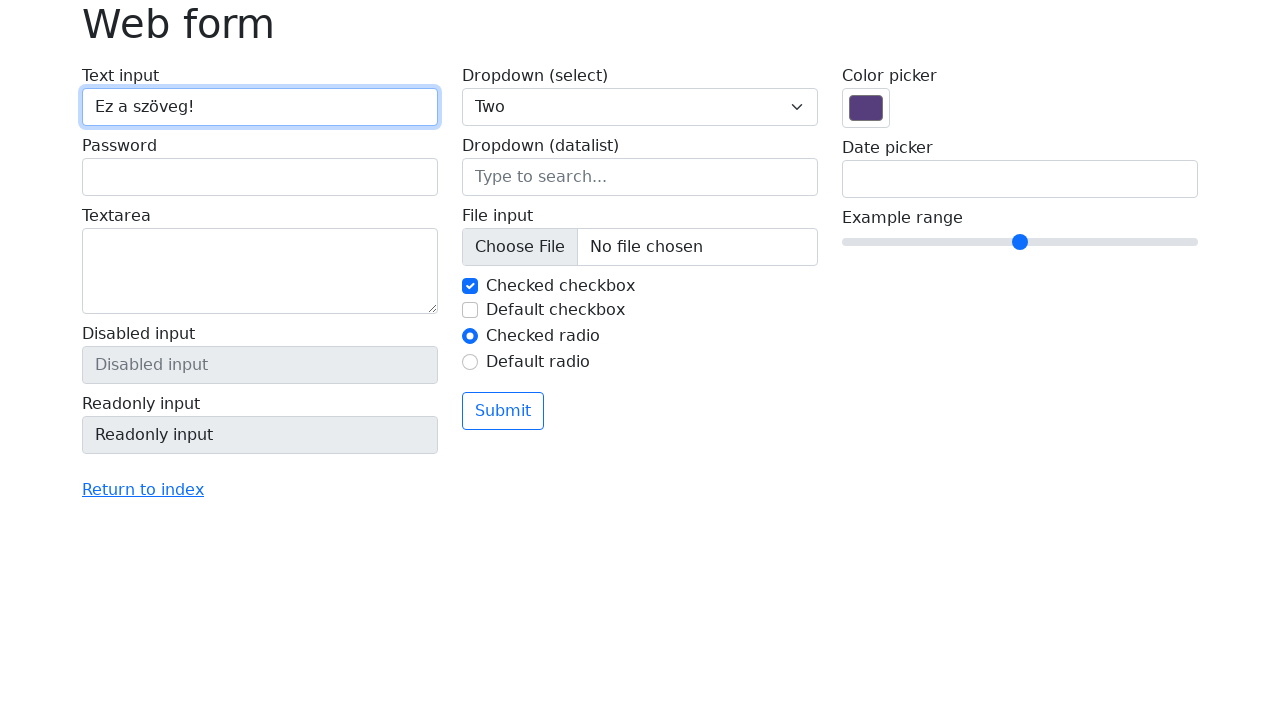